Tests browser cookie manipulation by adding a custom cookie, refreshing the page, and verifying the cookie value persists.

Starting URL: https://www.youtube.com/

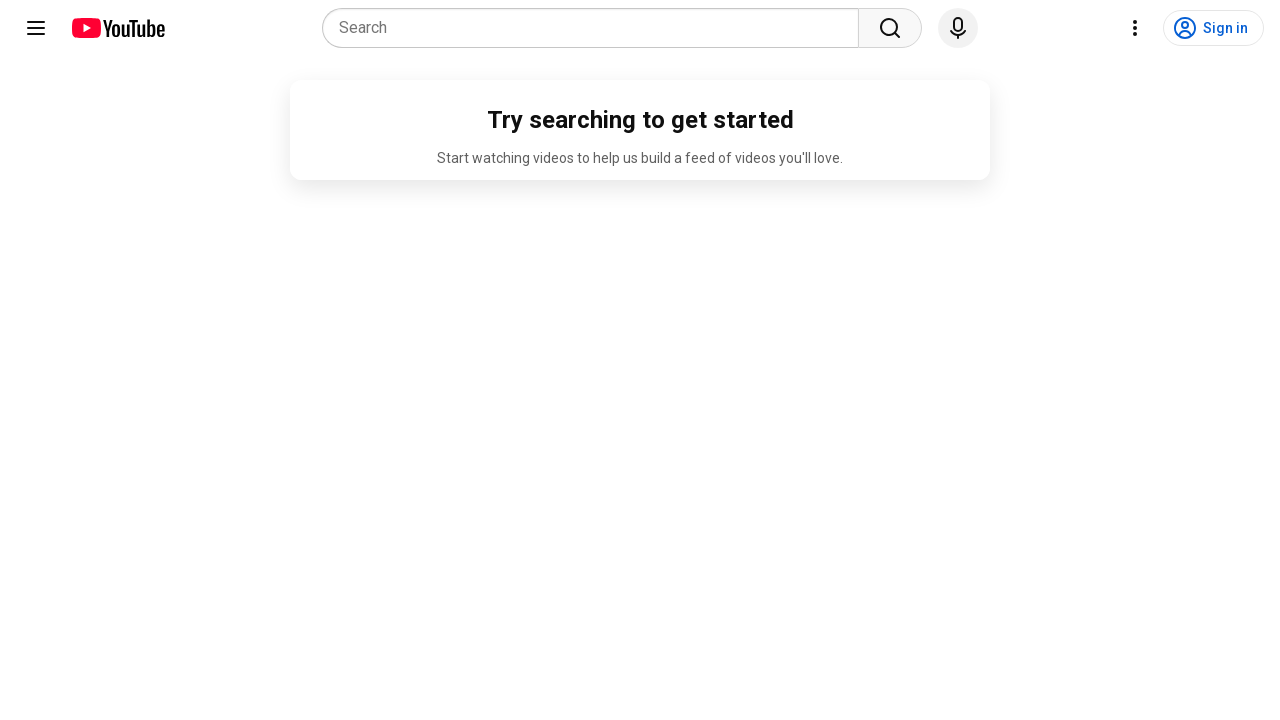

Added custom cookie 'username' with value 'user123' to browser context
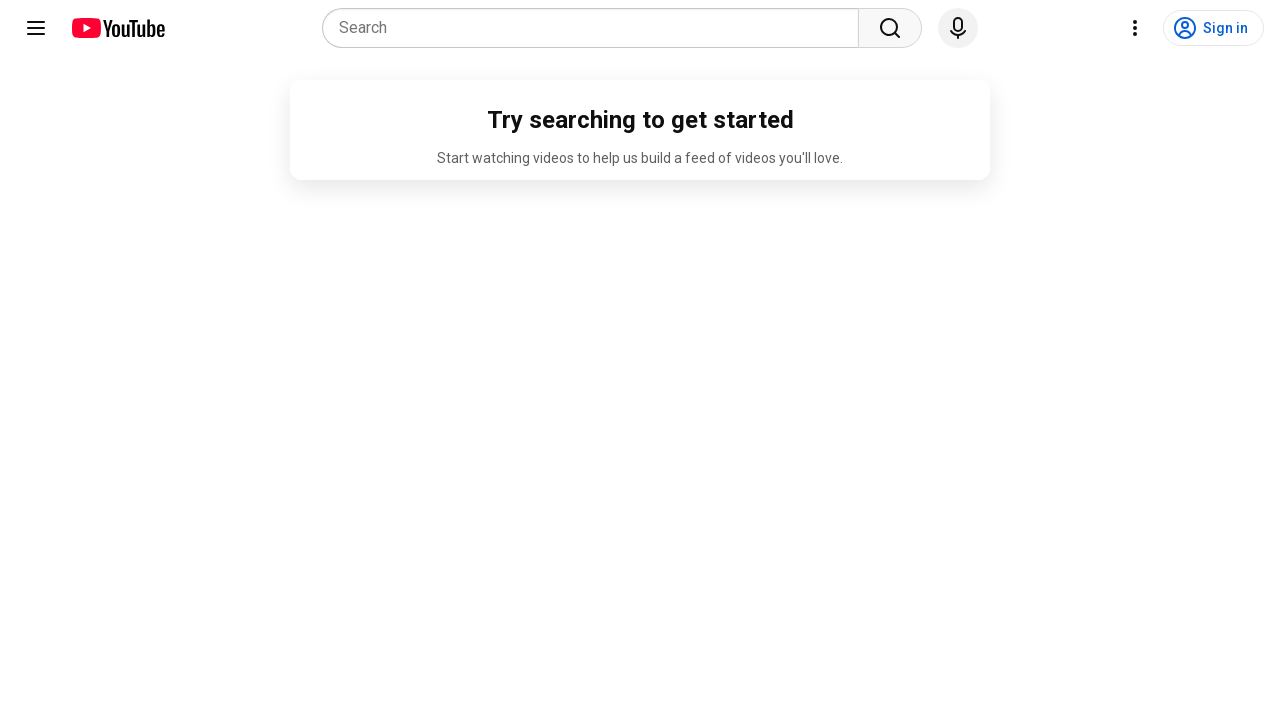

Refreshed the page to verify cookie persistence
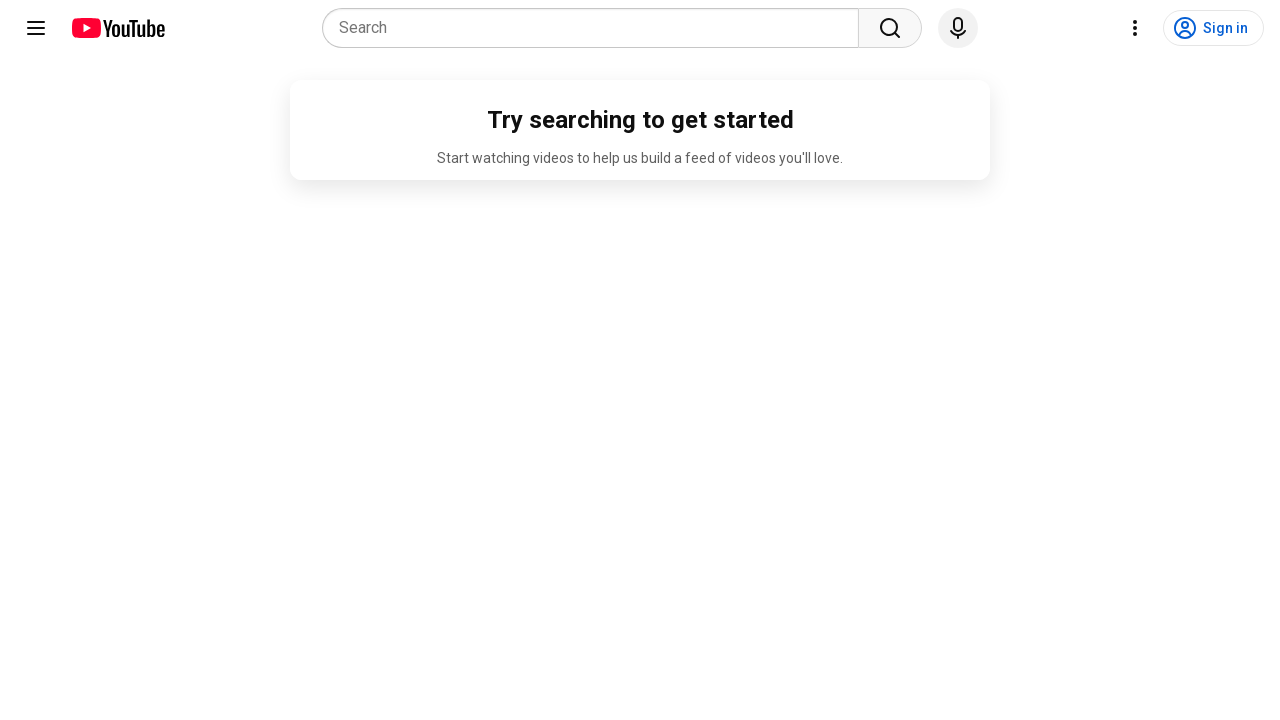

Page loaded after refresh (domcontentloaded event fired)
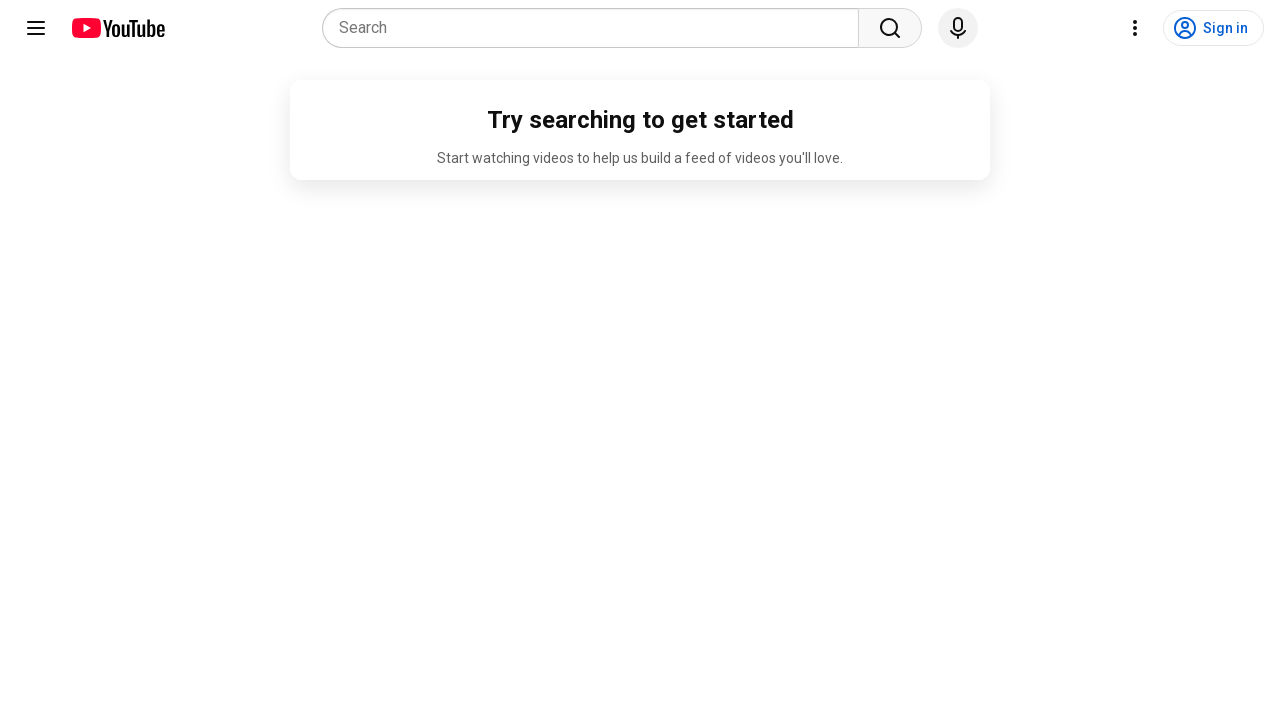

Retrieved all cookies from browser context
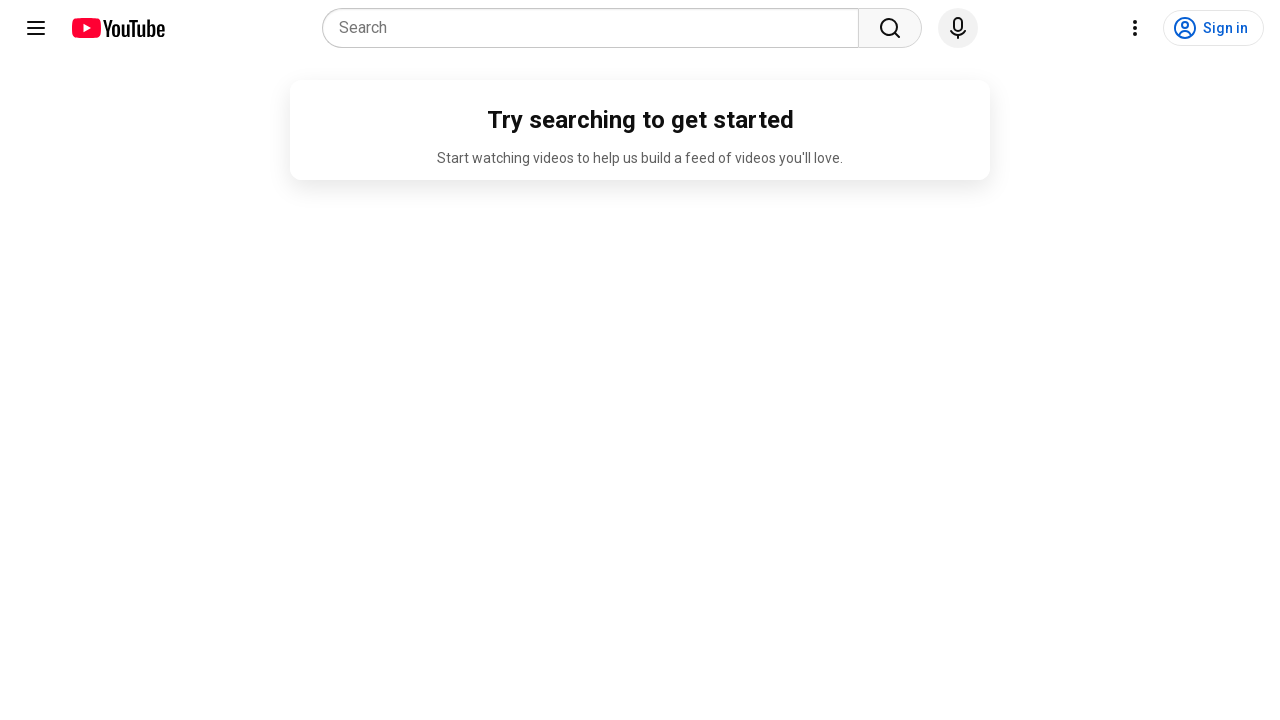

Located 'username' cookie in cookie list
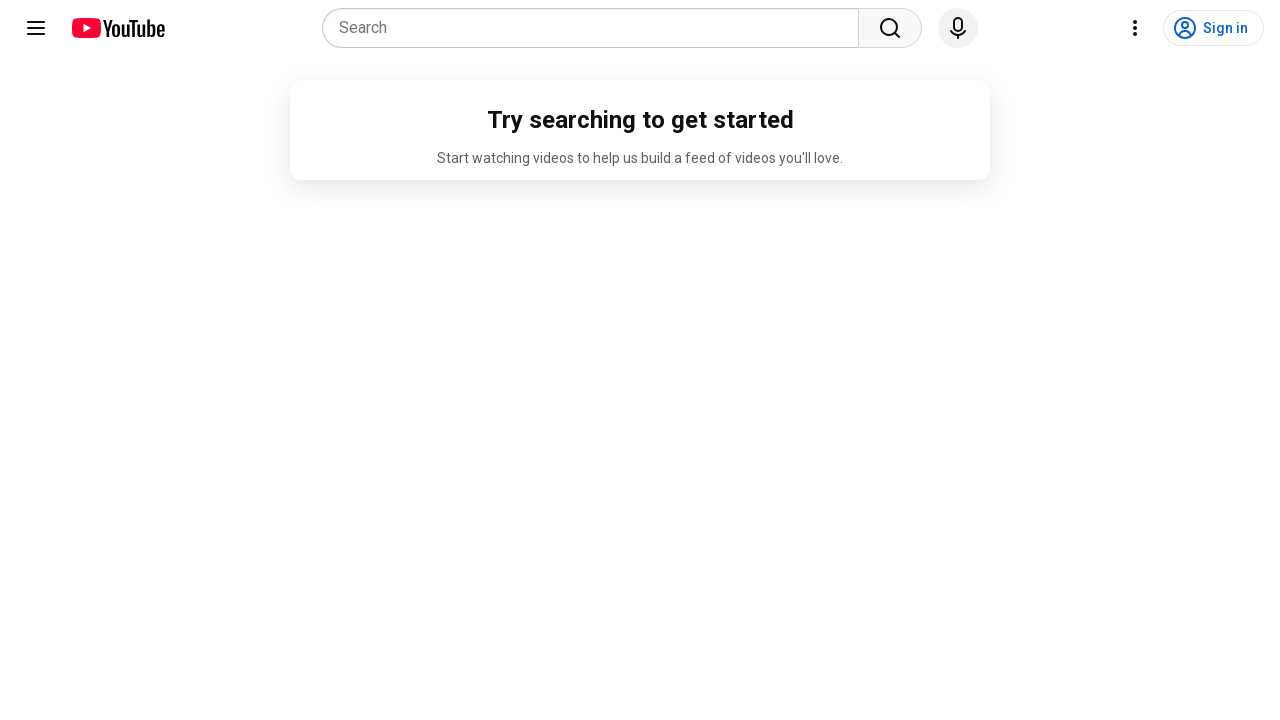

Verified that 'username' cookie exists
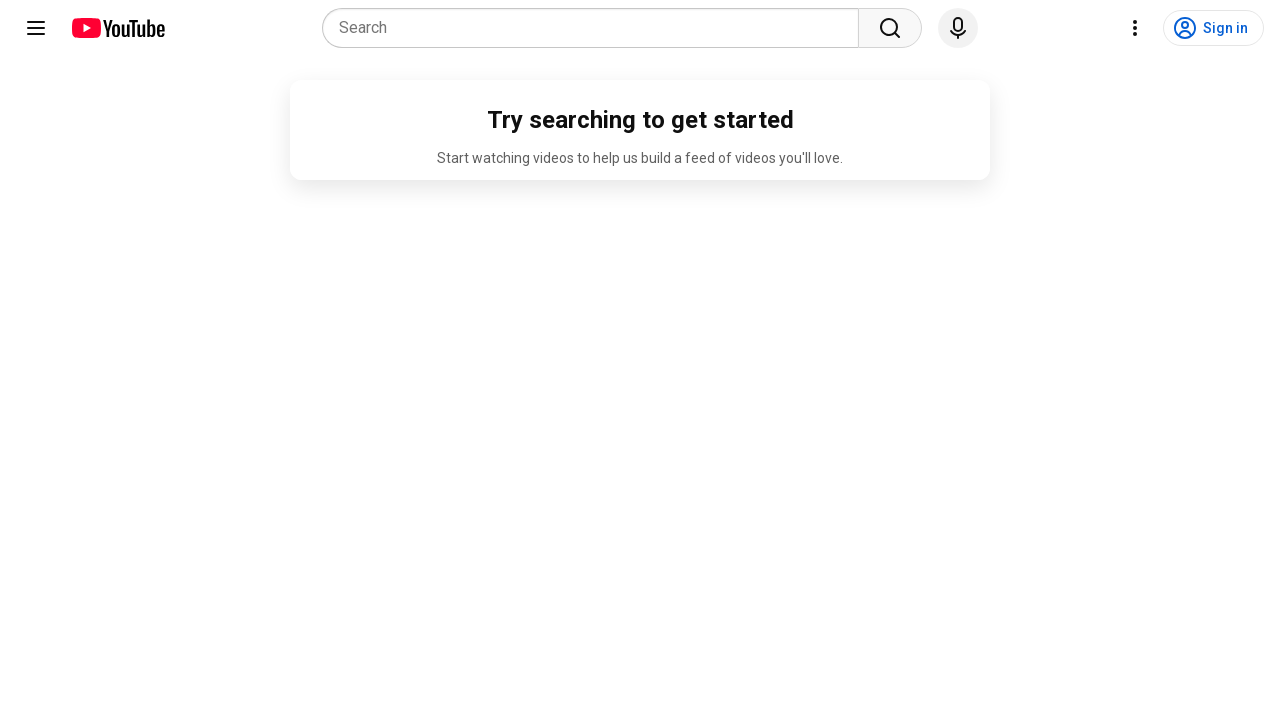

Verified that 'username' cookie value is 'user123' after page refresh
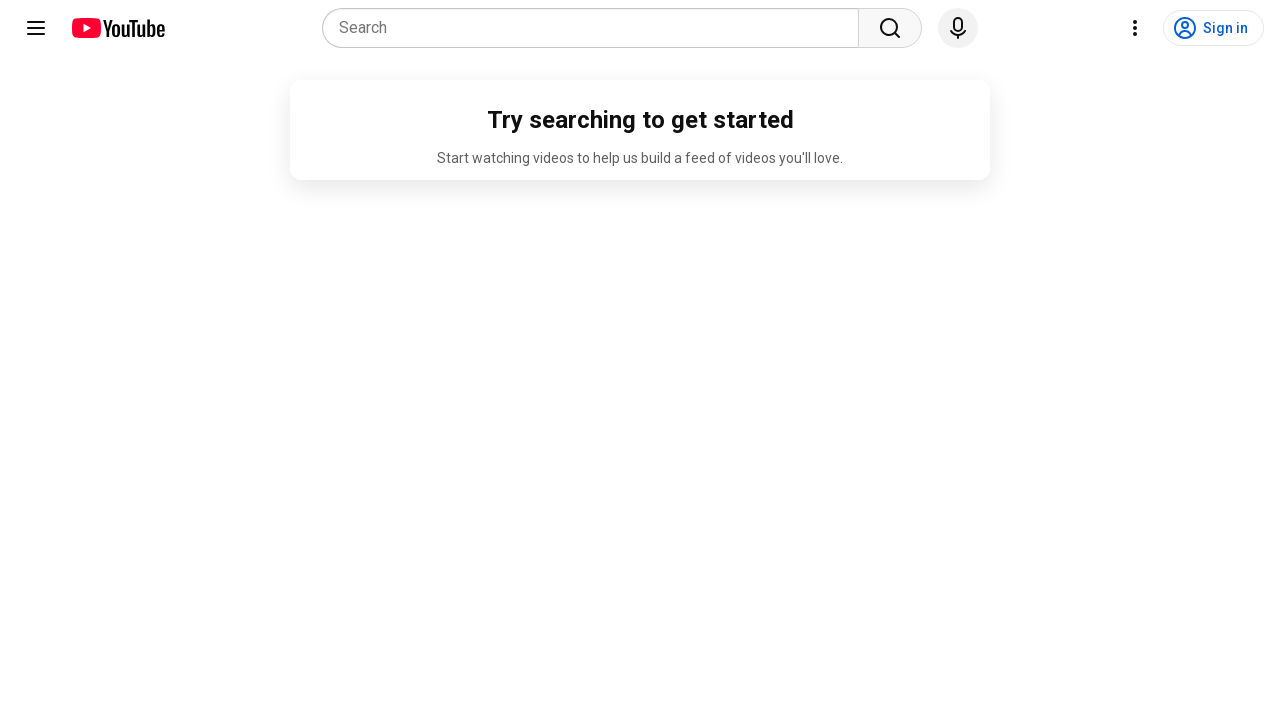

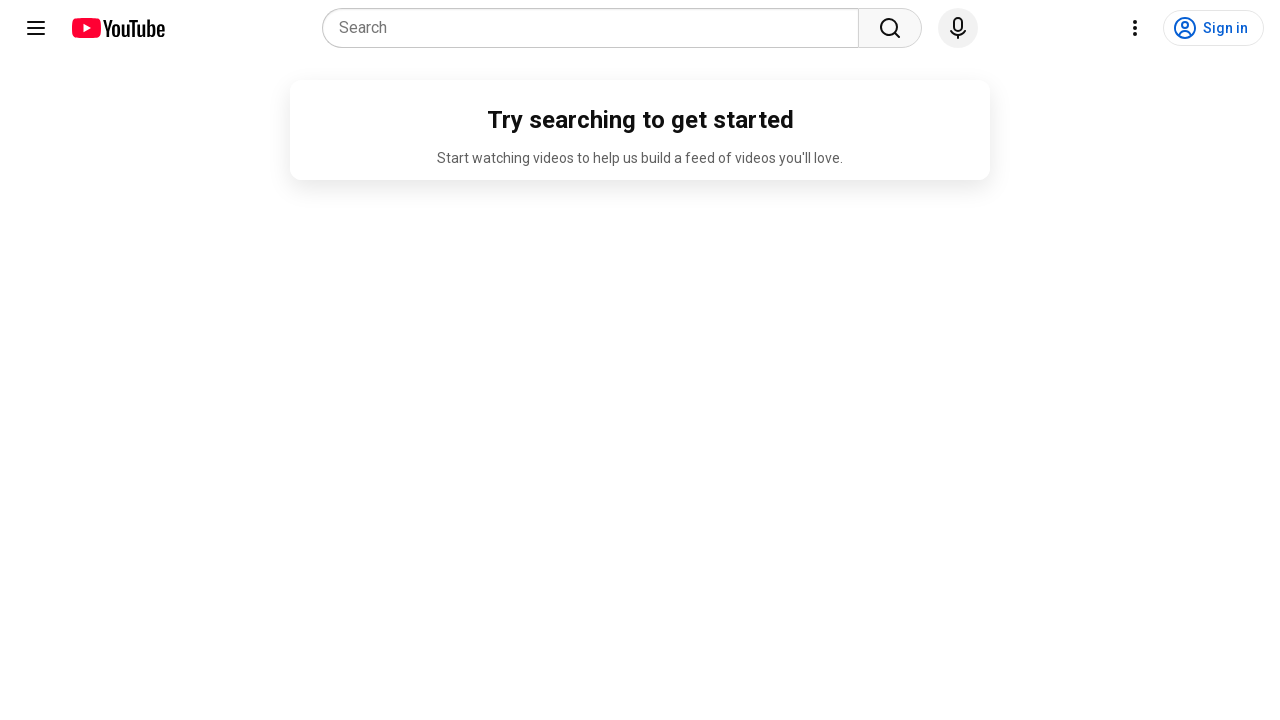